Tests dynamic loading functionality by clicking a start button and waiting for a loading indicator to disappear and text to appear

Starting URL: https://automationfc.github.io/dynamic-loading/

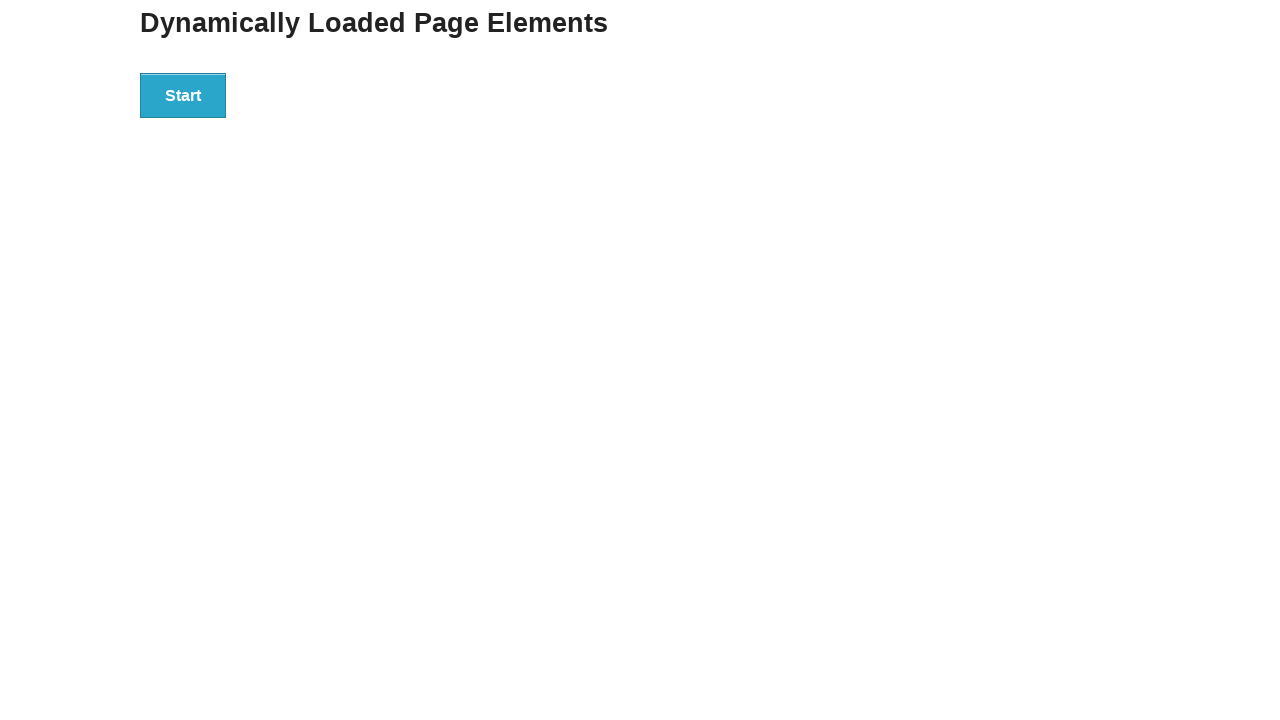

Clicked start button to trigger dynamic loading at (183, 95) on div#start > button
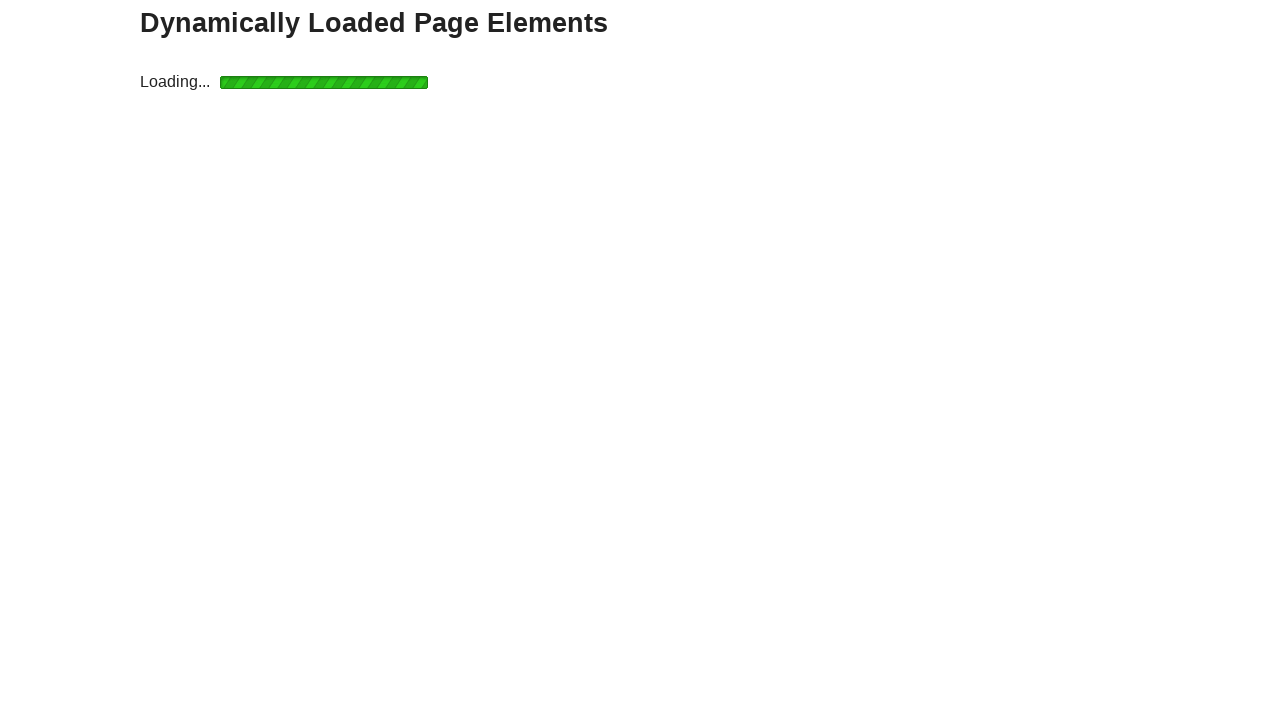

Loading completed and 'Hello World!' text appeared
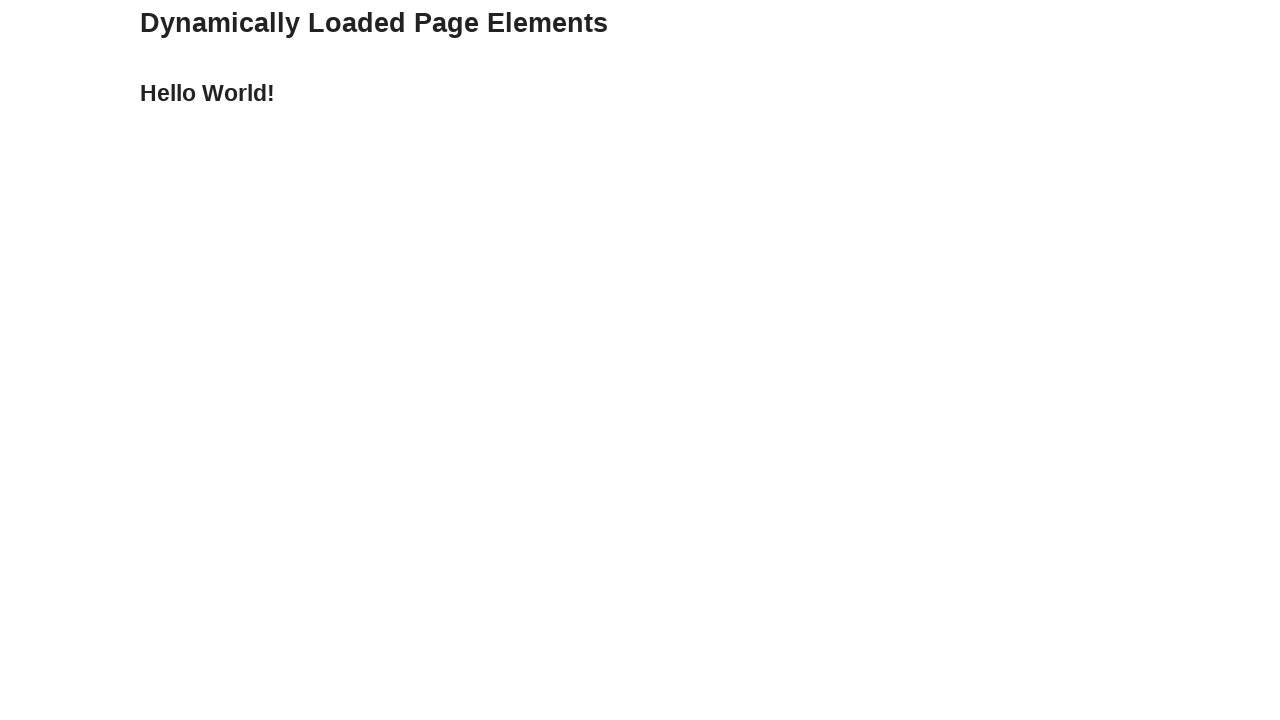

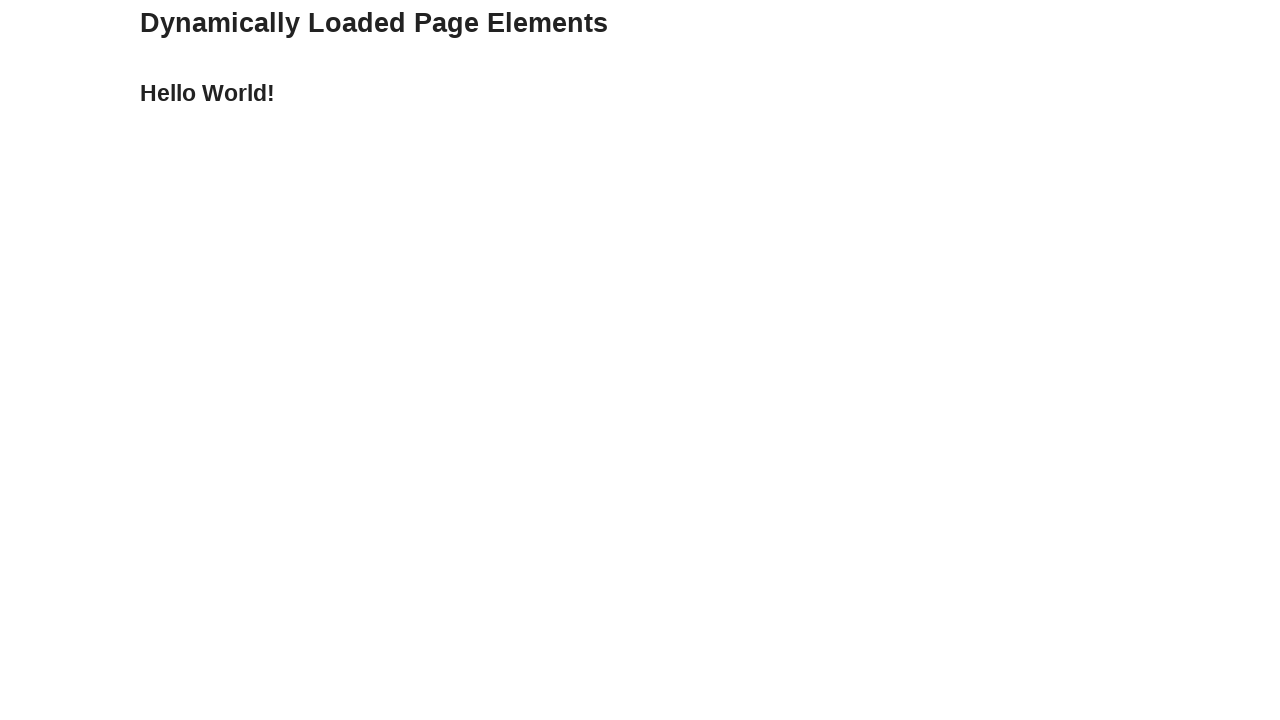